Tests that a user can navigate to the forgot password page by clicking the "Forgot your password?" link on the OrangeHRM demo login page, and verifies that the Reset Password page is displayed.

Starting URL: https://opensource-demo.orangehrmlive.com/

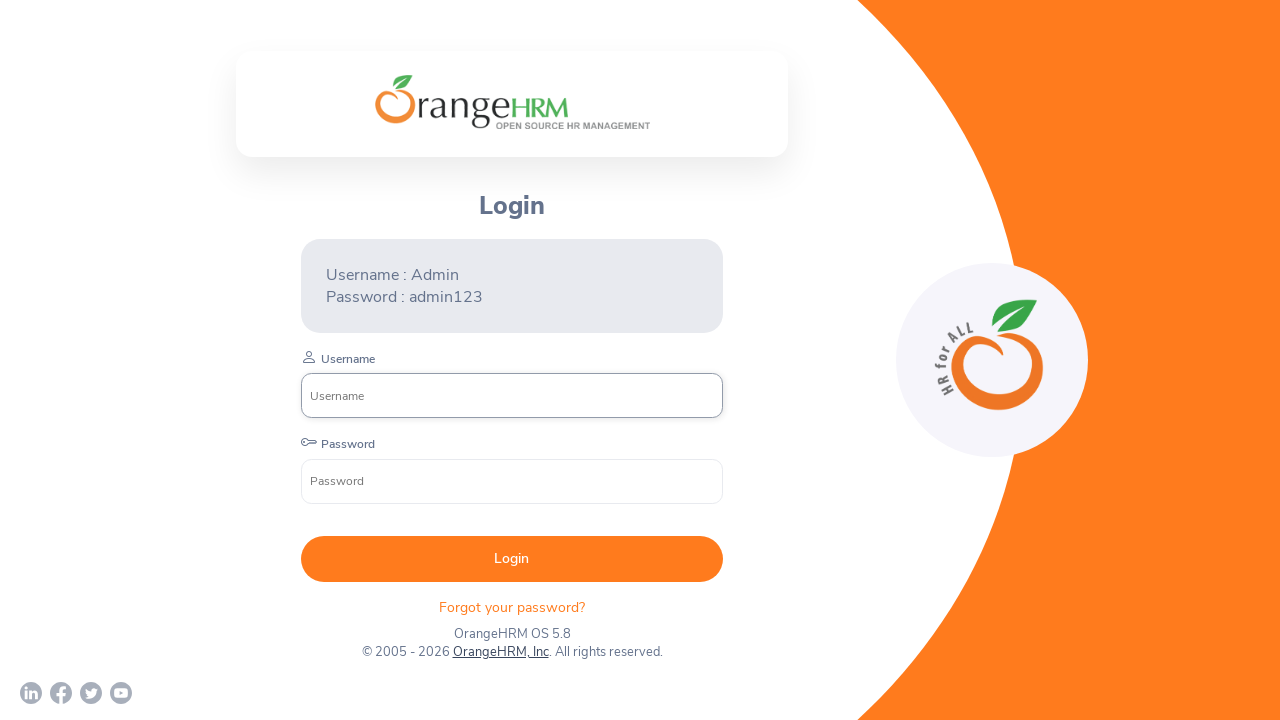

Clicked 'Forgot your password?' link on OrangeHRM login page at (512, 607) on xpath=//p[text()='Forgot your password? ']
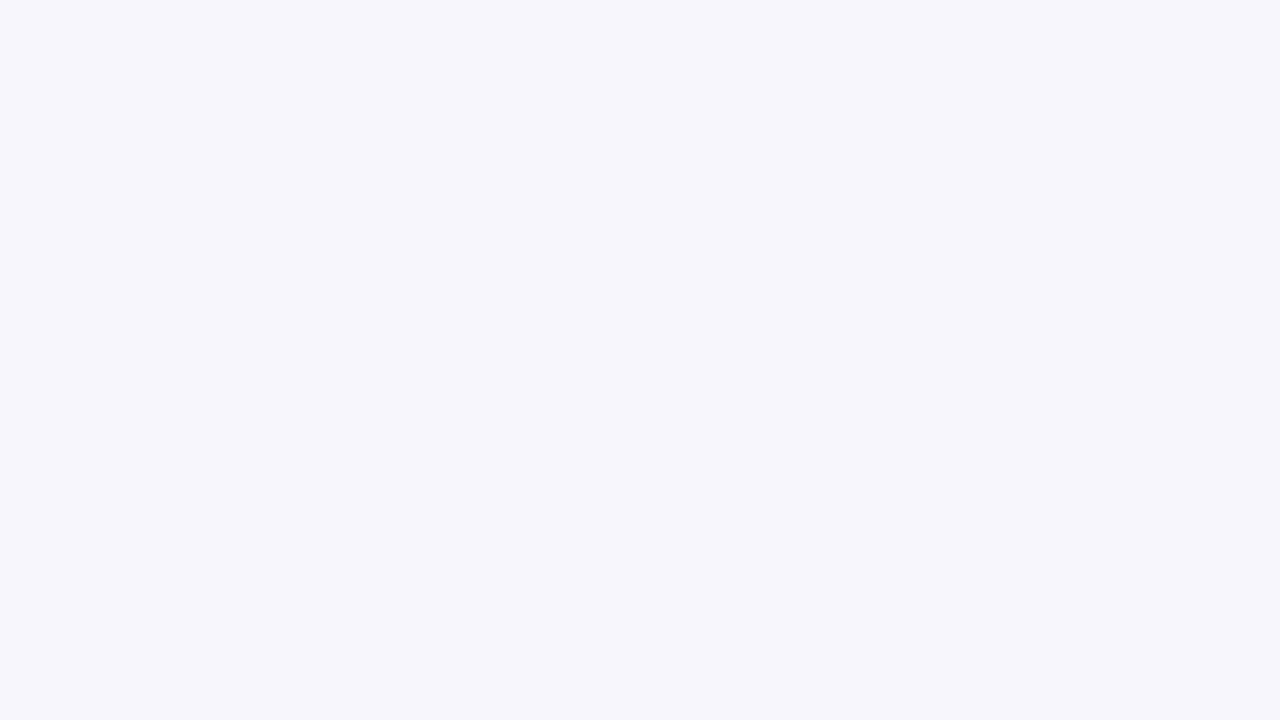

Reset Password heading became visible
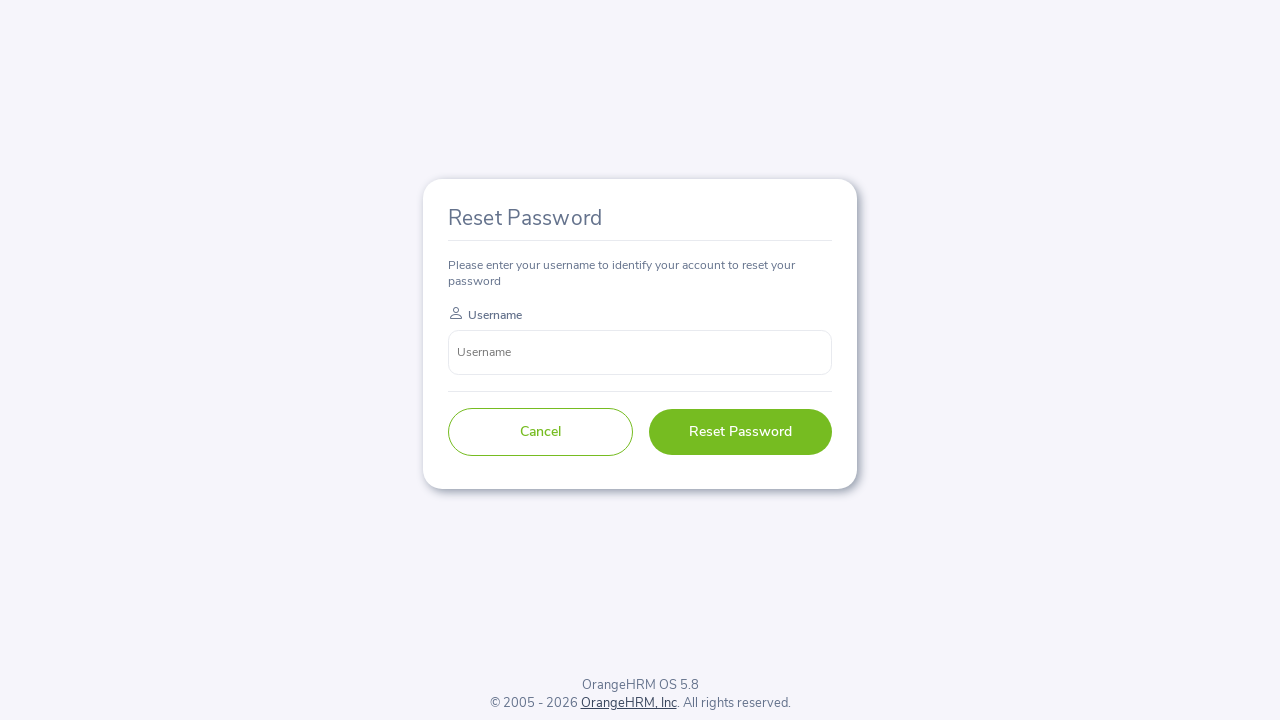

Retrieved text content from Reset Password heading
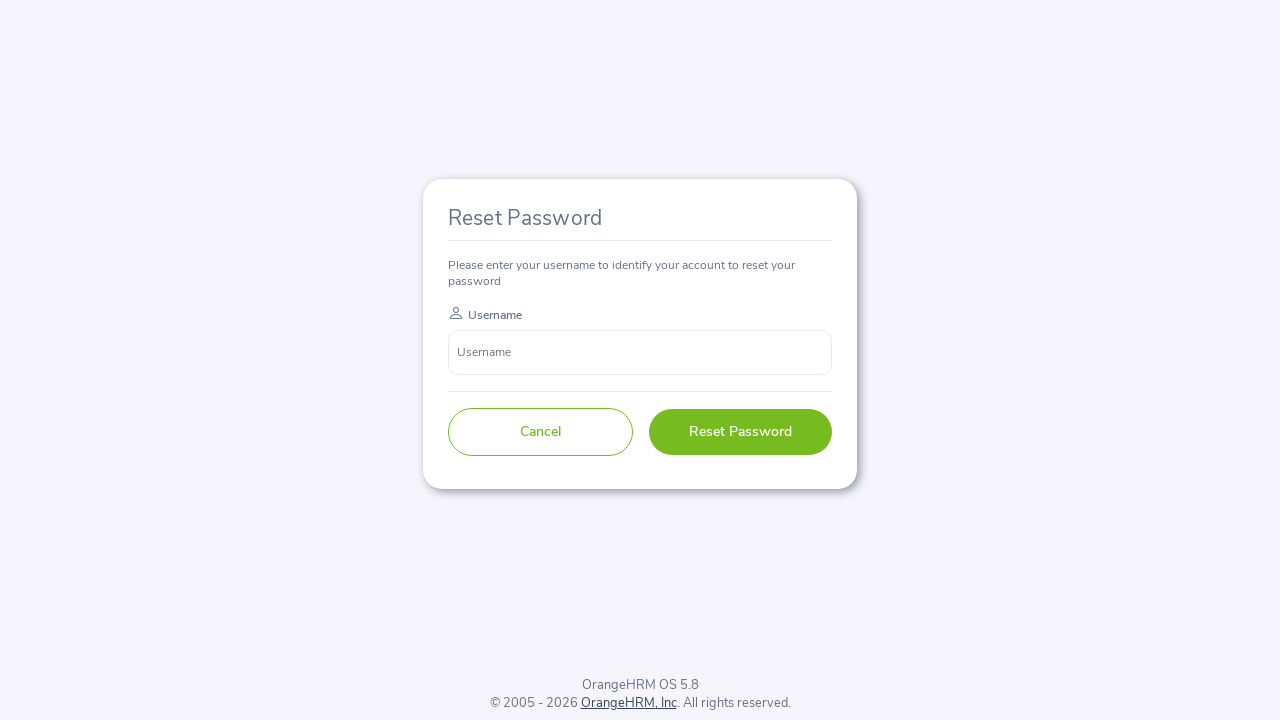

Verified Reset Password heading text matches expected value
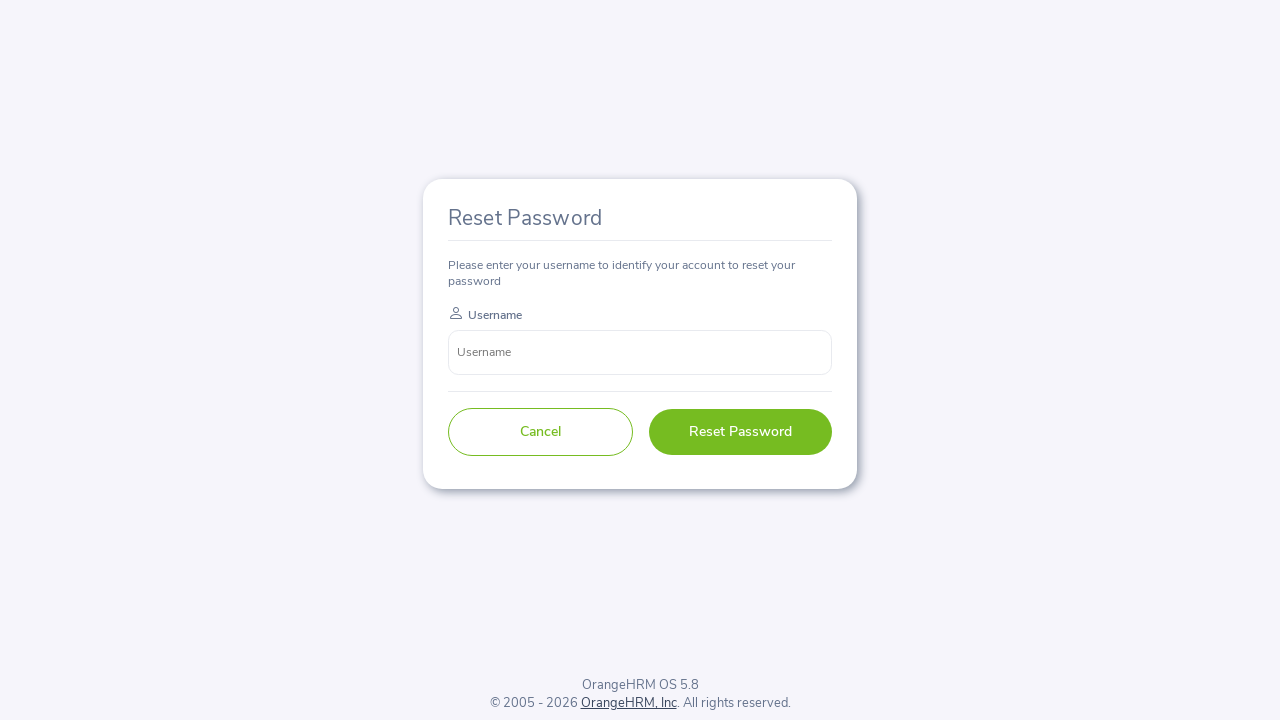

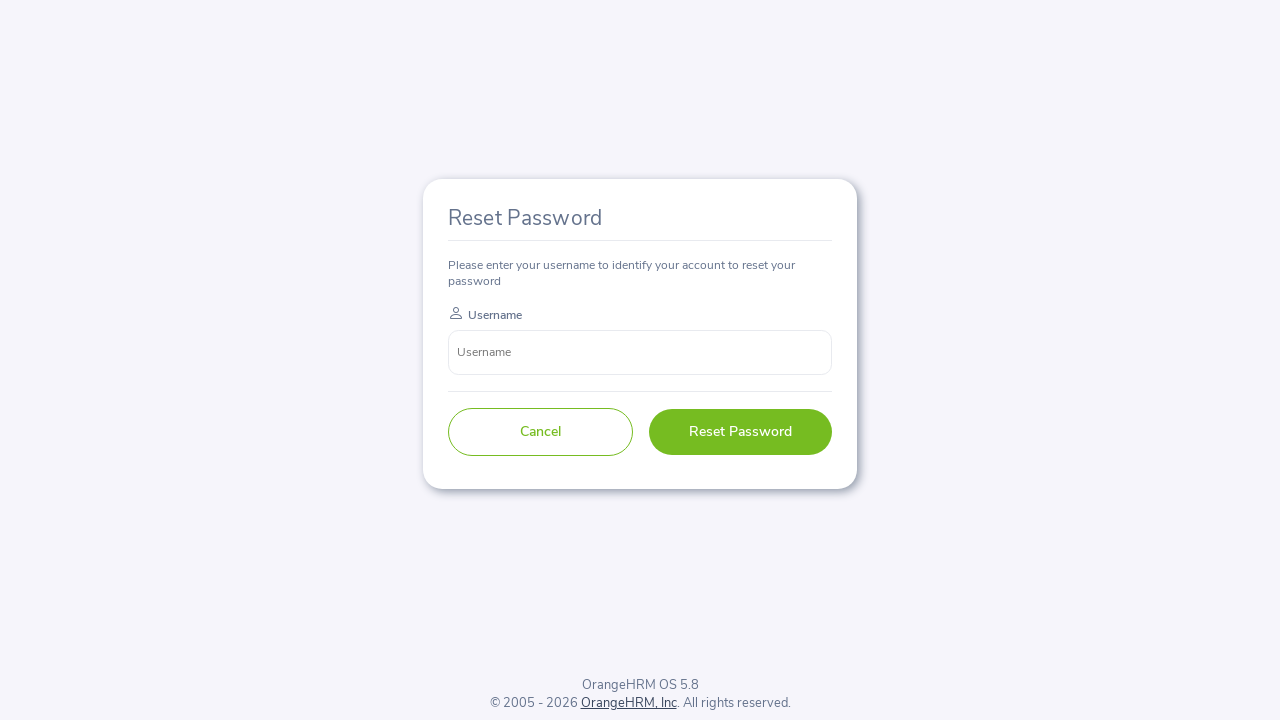